Tests selecting a radio button and verifying the selection is displayed.

Starting URL: https://demoqa.com/radio-button

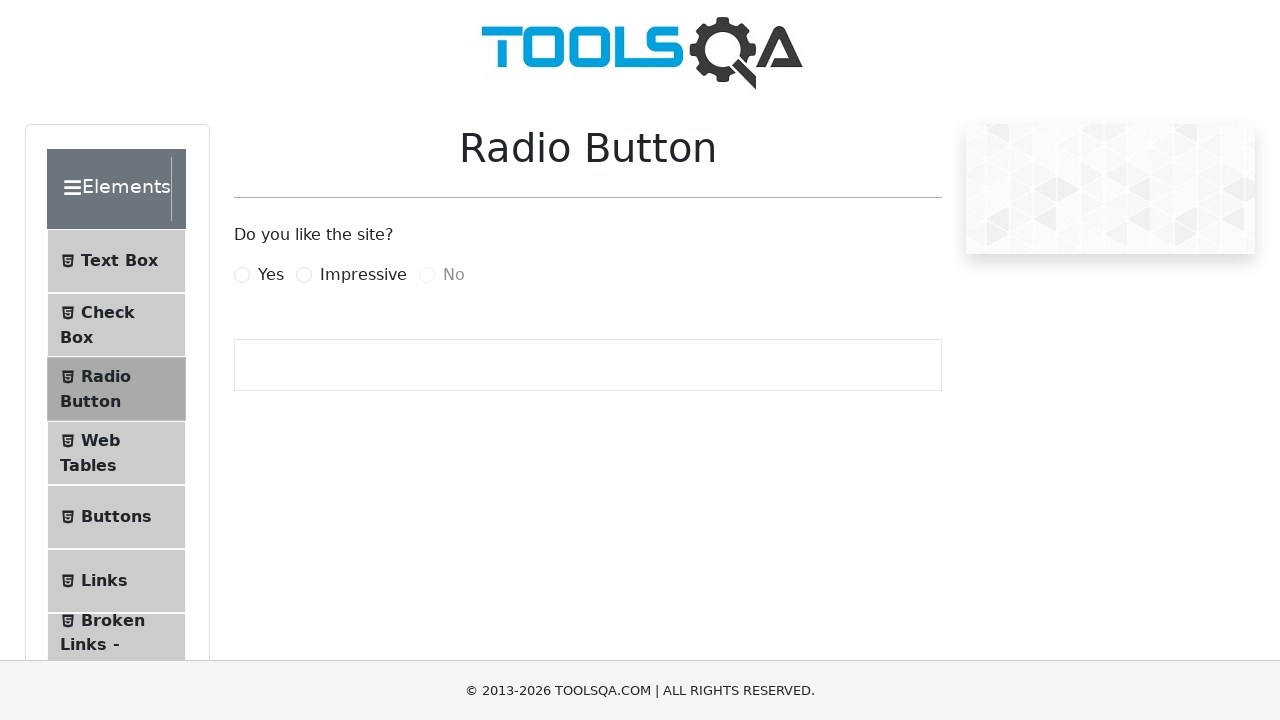

Clicked the 'Impressive' radio button label at (363, 275) on label[for='impressiveRadio']
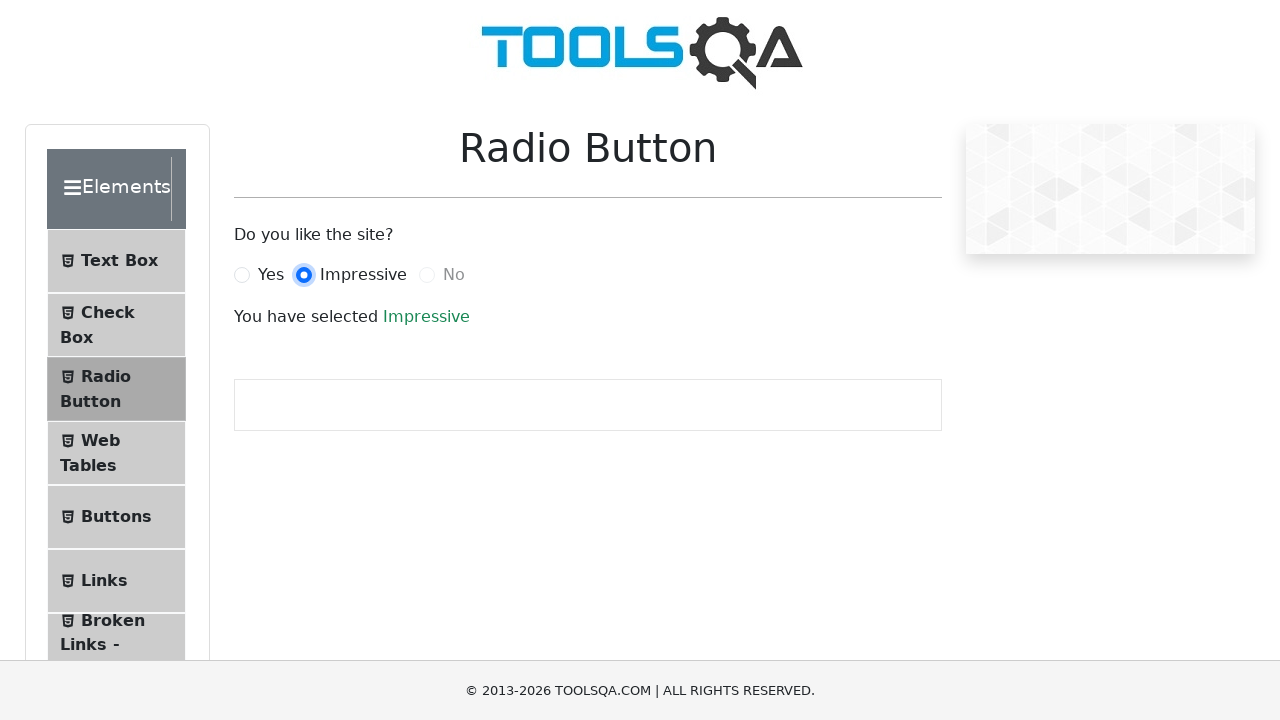

Verified success text is displayed
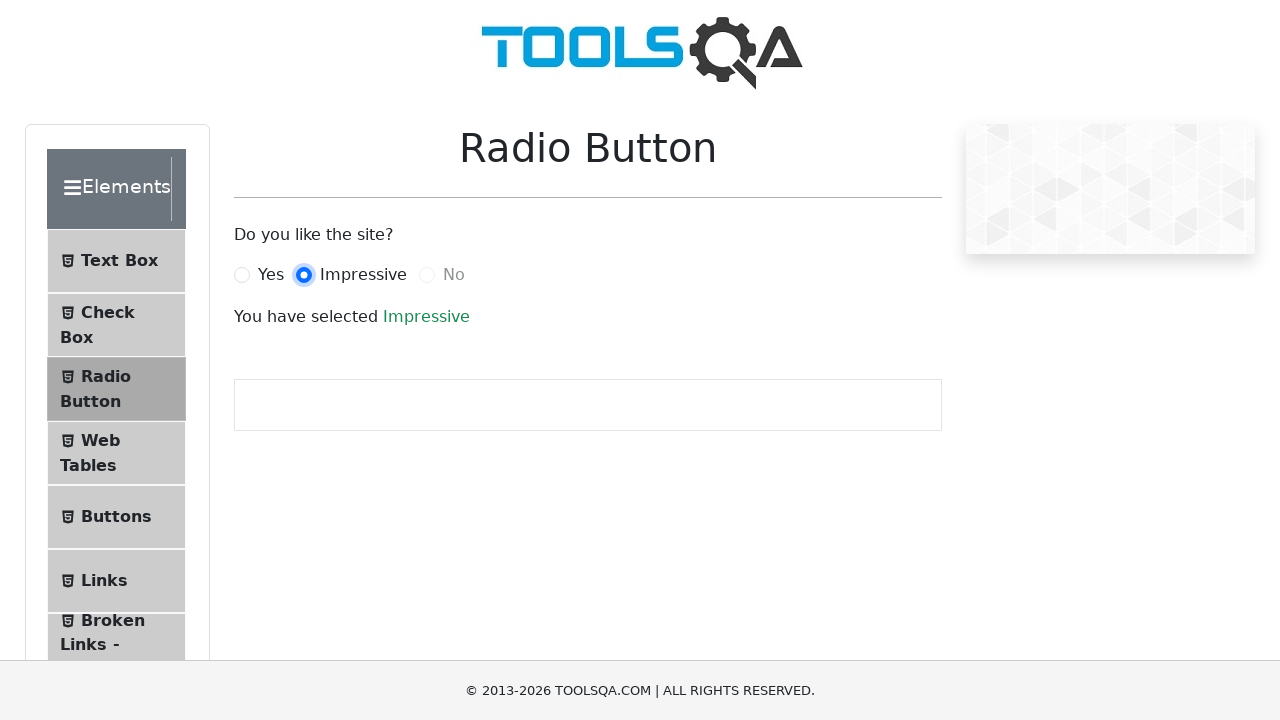

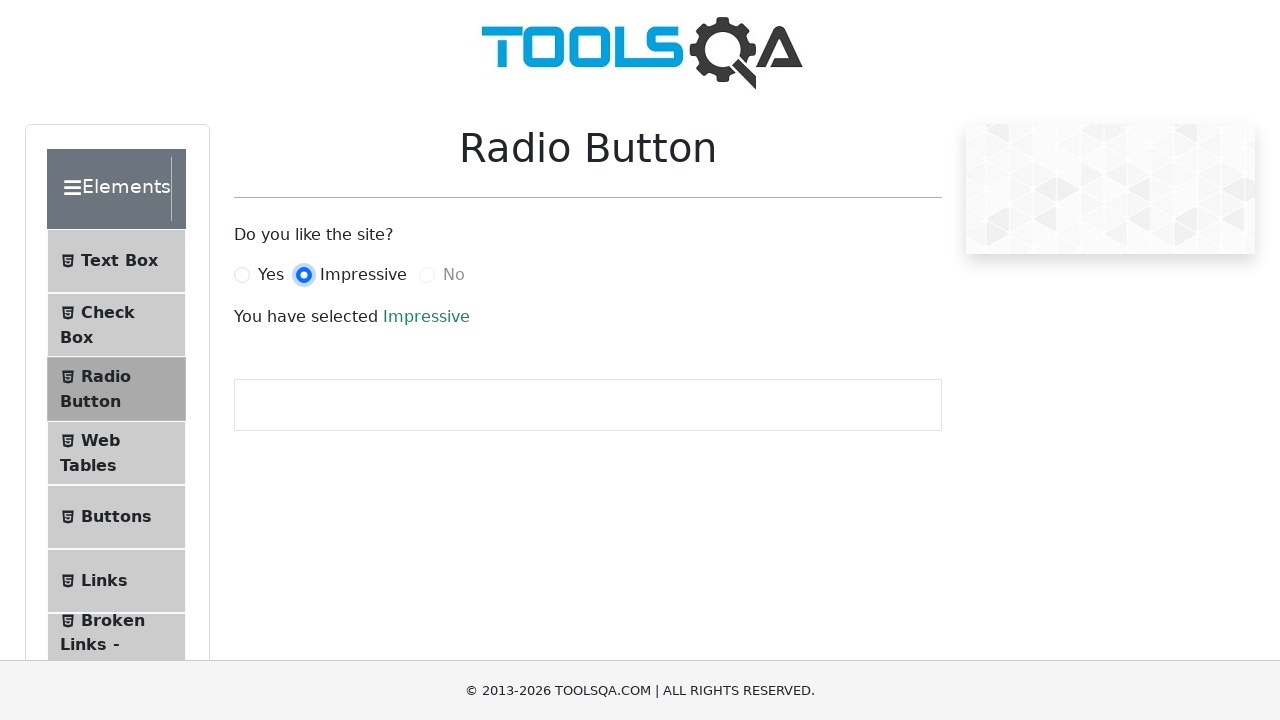